Tests un-marking items as complete by unchecking the checkbox

Starting URL: https://demo.playwright.dev/todomvc

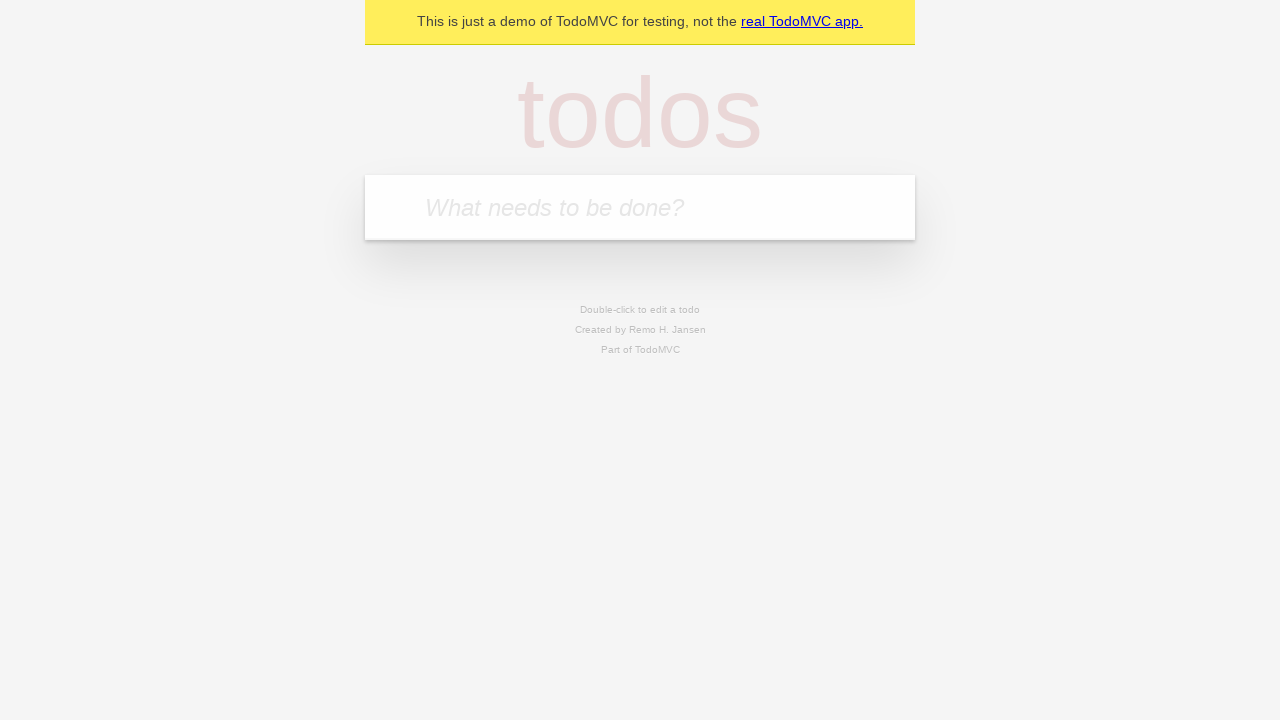

Filled todo input with 'buy some cheese' on internal:attr=[placeholder="What needs to be done?"i]
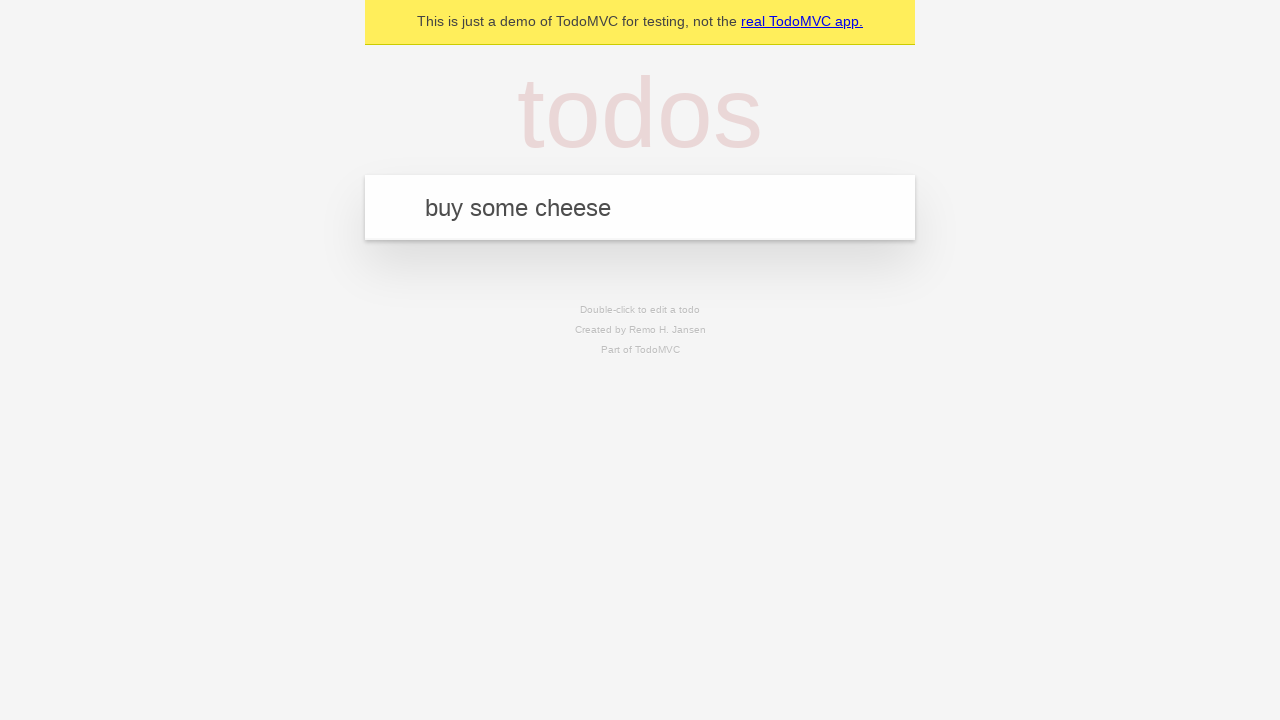

Pressed Enter to create todo item 'buy some cheese' on internal:attr=[placeholder="What needs to be done?"i]
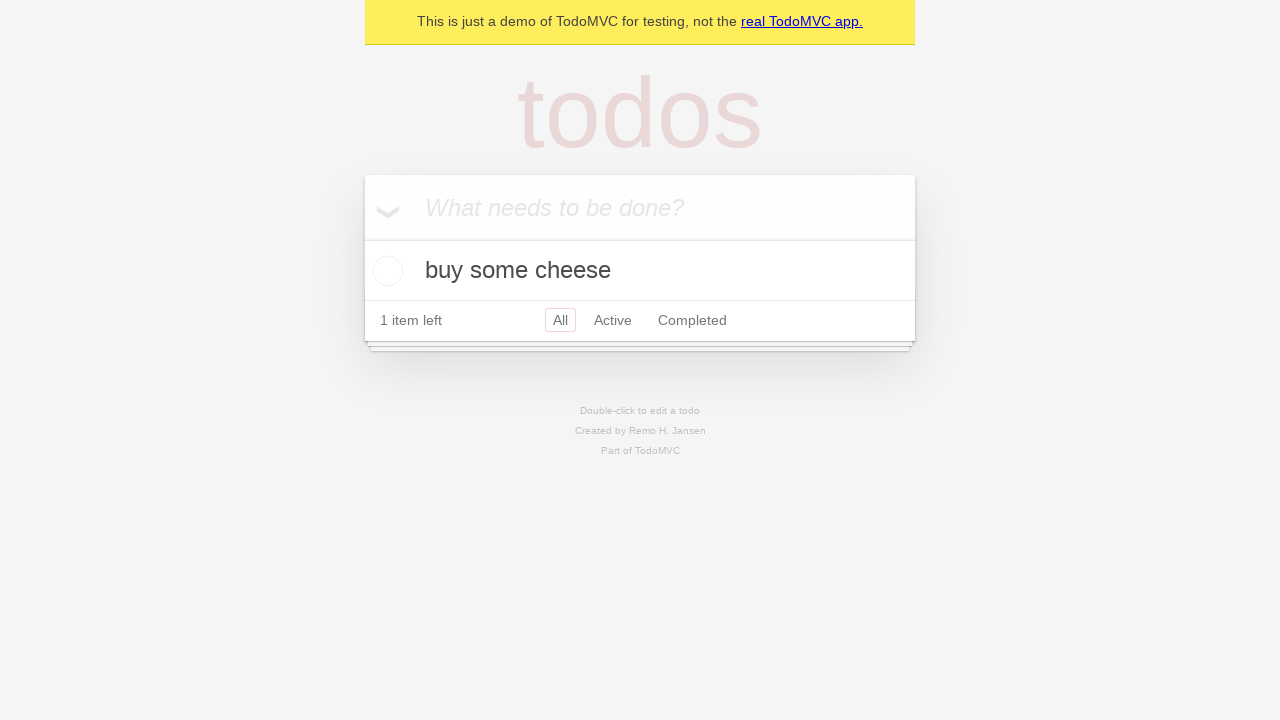

Filled todo input with 'feed the cat' on internal:attr=[placeholder="What needs to be done?"i]
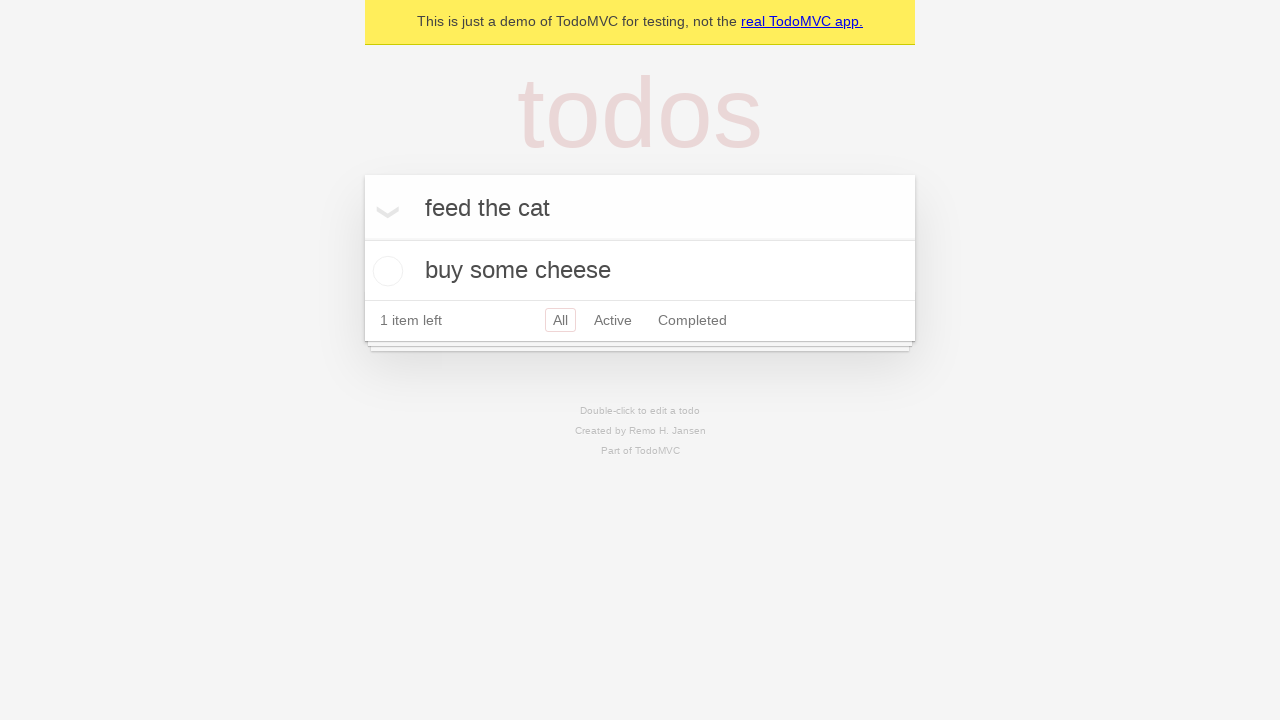

Pressed Enter to create todo item 'feed the cat' on internal:attr=[placeholder="What needs to be done?"i]
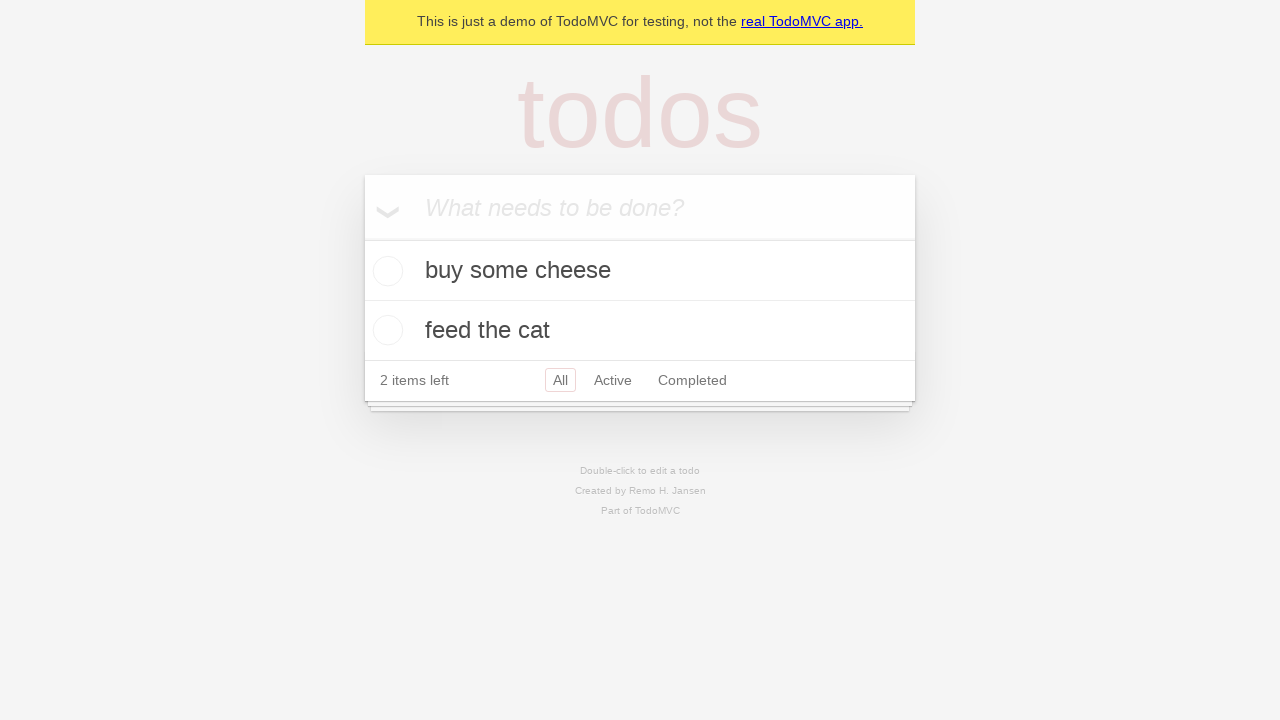

Checked the first todo item as complete at (385, 271) on internal:testid=[data-testid="todo-item"s] >> nth=0 >> internal:role=checkbox
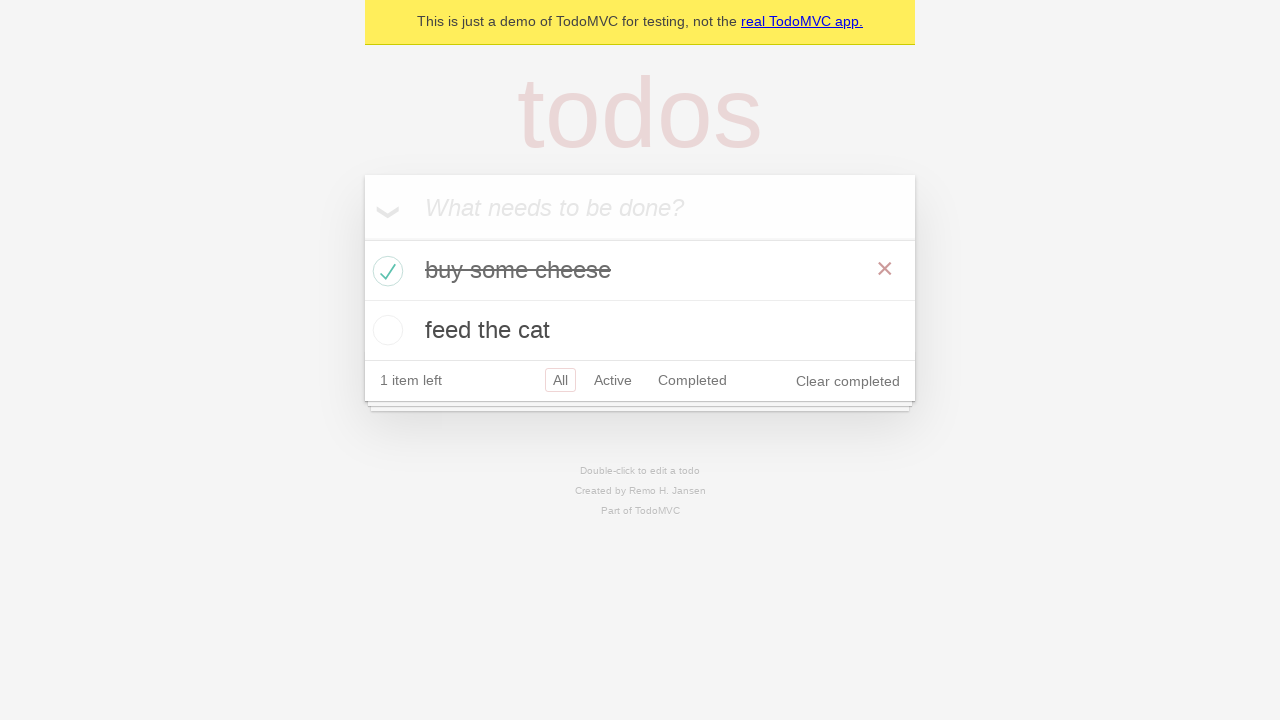

Unchecked the first todo item to mark it as incomplete at (385, 271) on internal:testid=[data-testid="todo-item"s] >> nth=0 >> internal:role=checkbox
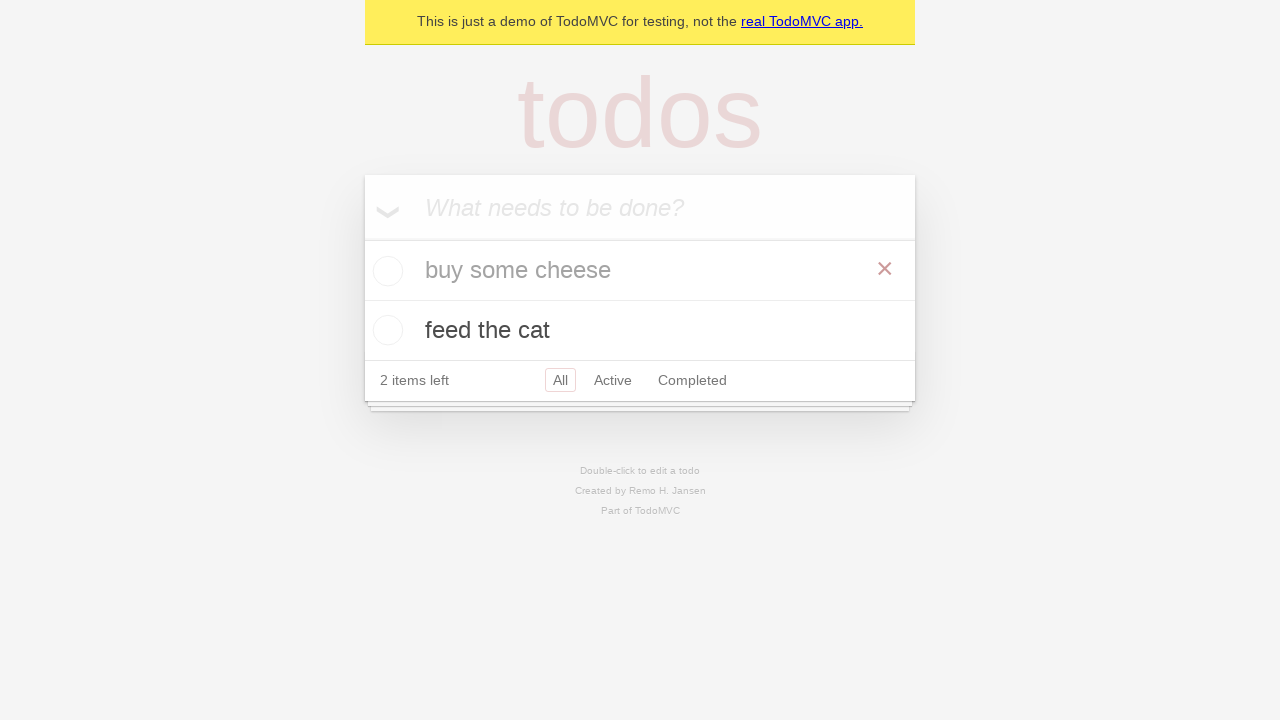

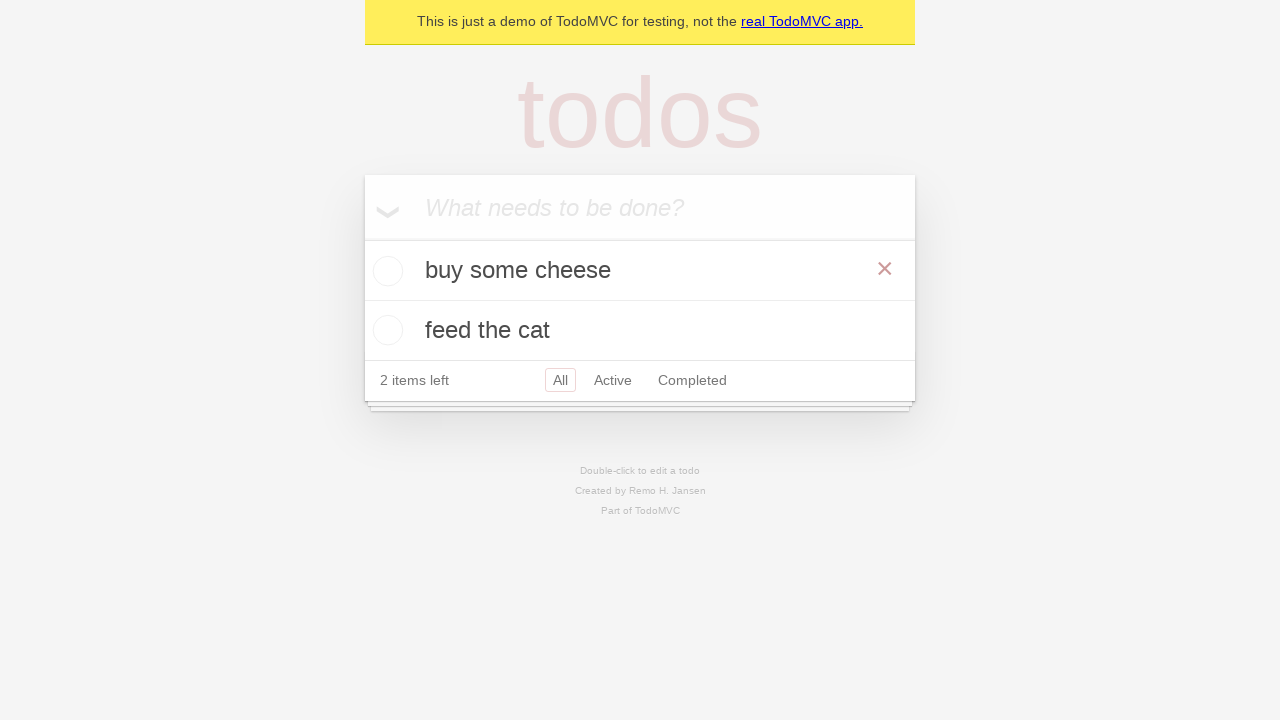